Tests YouTube search functionality by searching for "playwright" keyword and waiting for results

Starting URL: https://www.youtube.com/

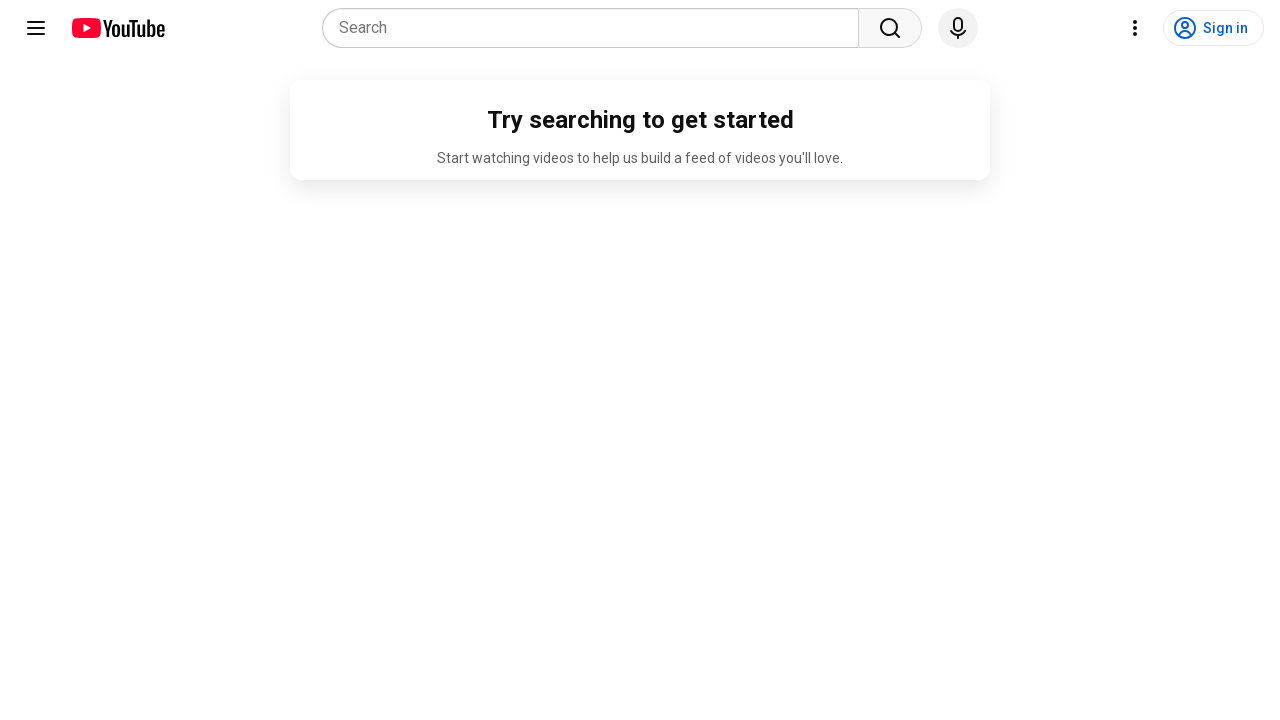

Clicked on YouTube search box at (596, 28) on internal:attr=[placeholder="Search"i]
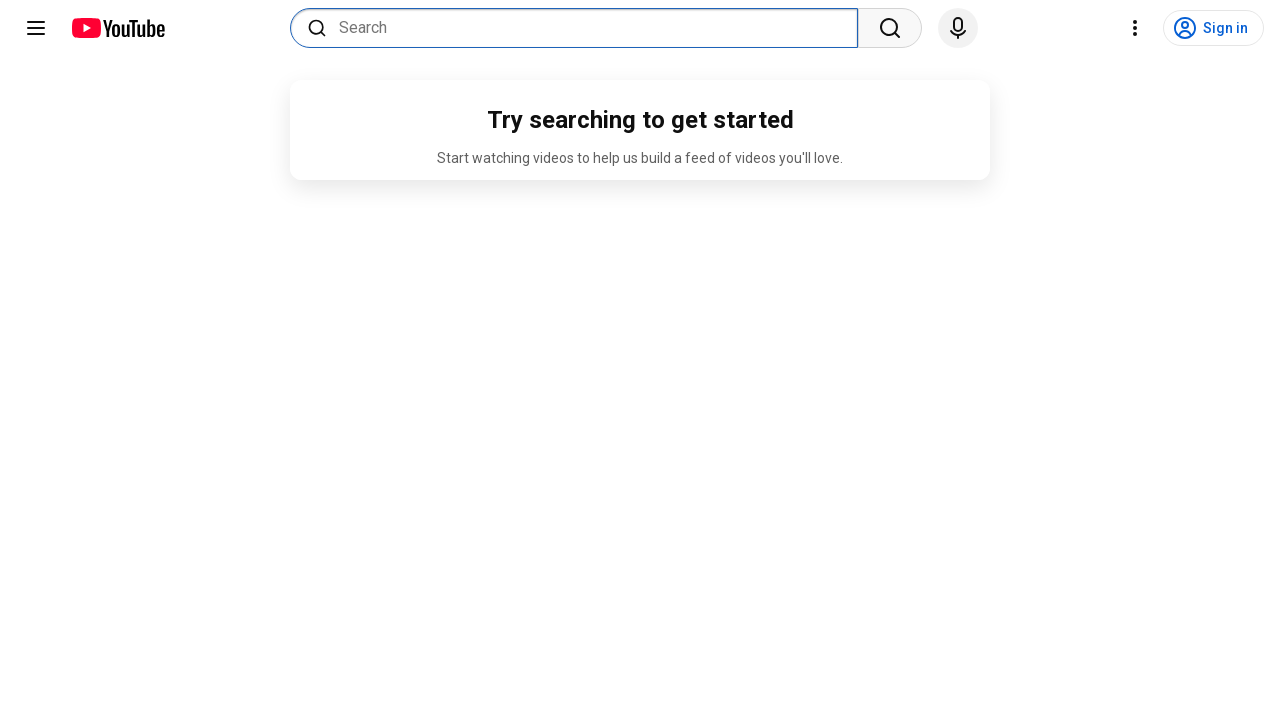

Filled search box with 'playwright' keyword on internal:attr=[placeholder="Search"i]
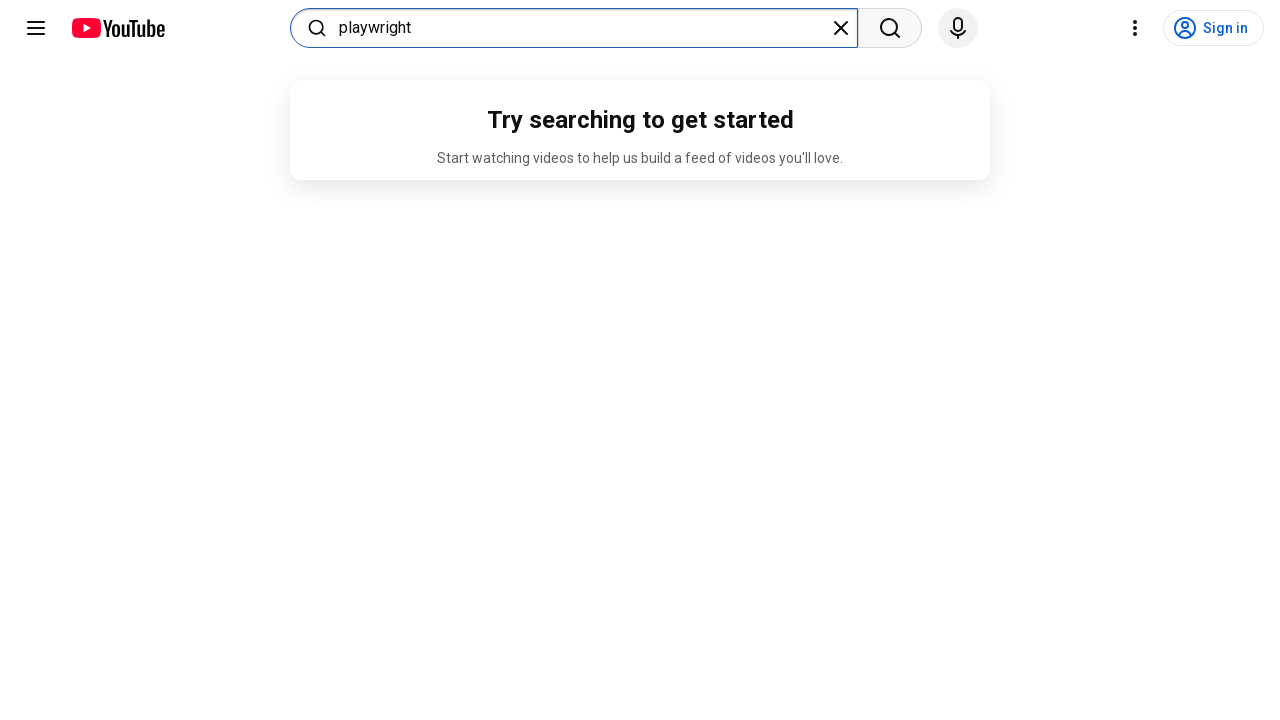

Pressed Enter to search for 'playwright' on internal:attr=[placeholder="Search"i]
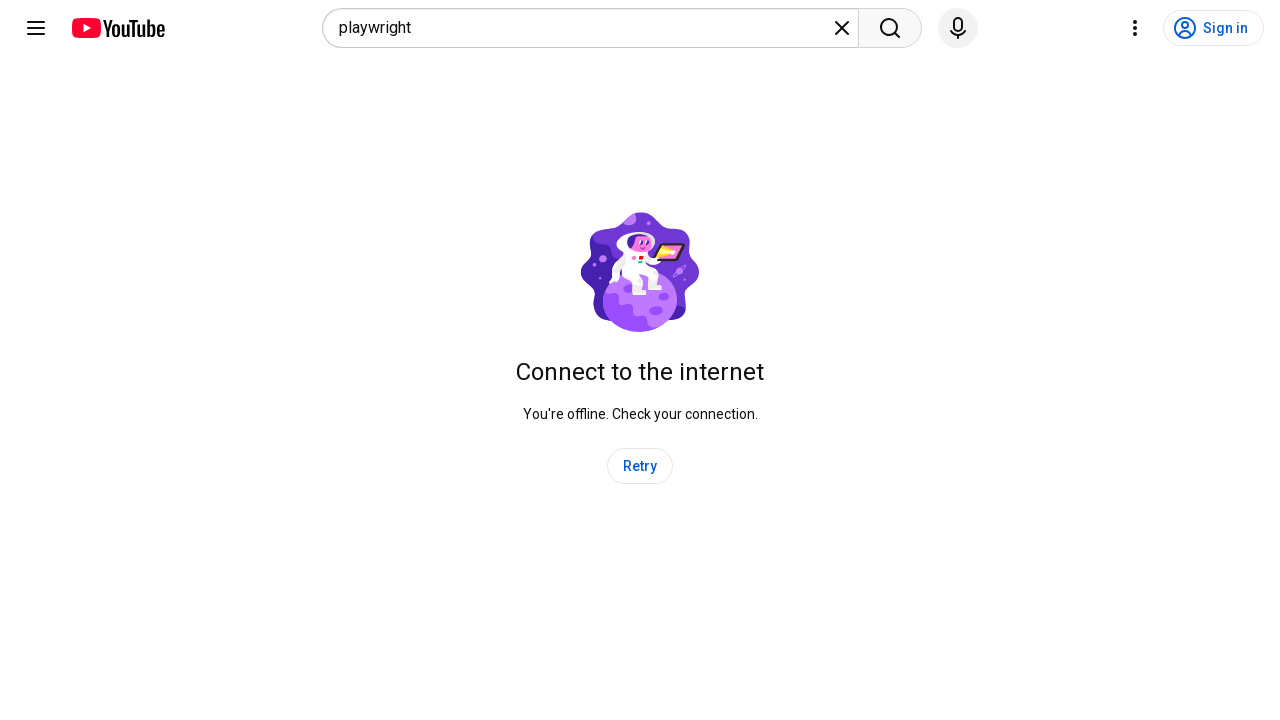

Waited 5 seconds for YouTube search results to load
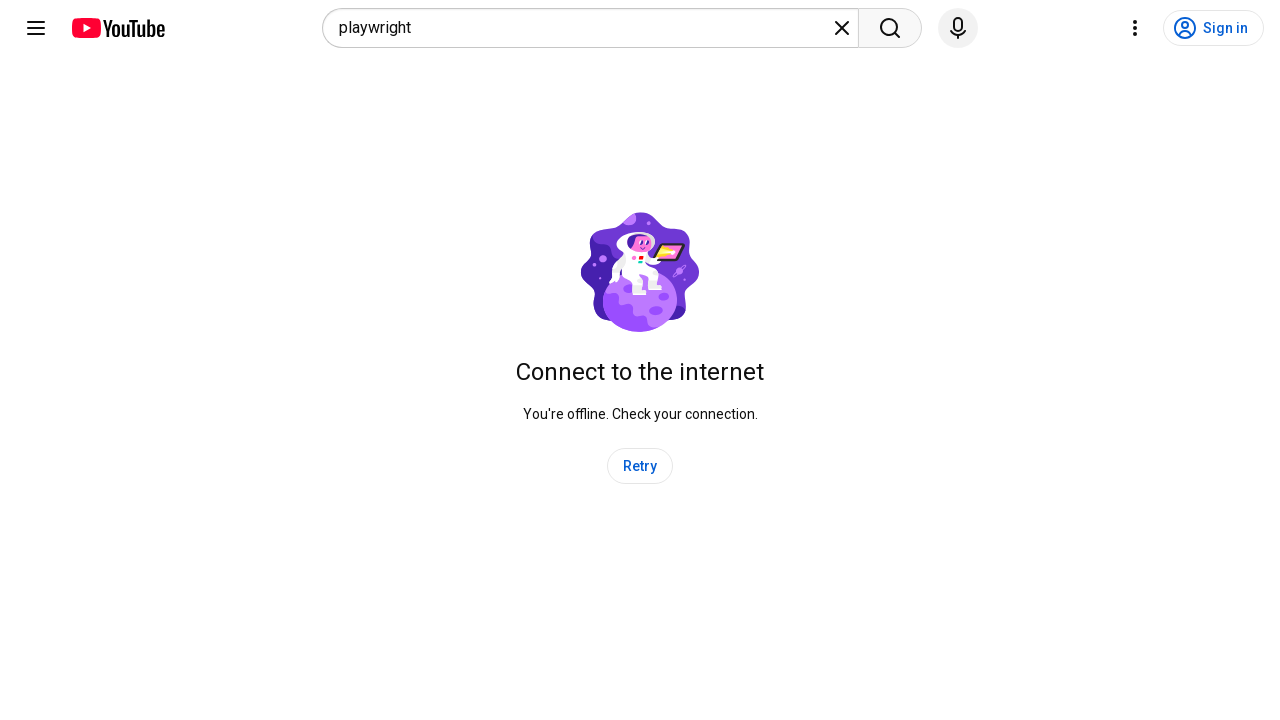

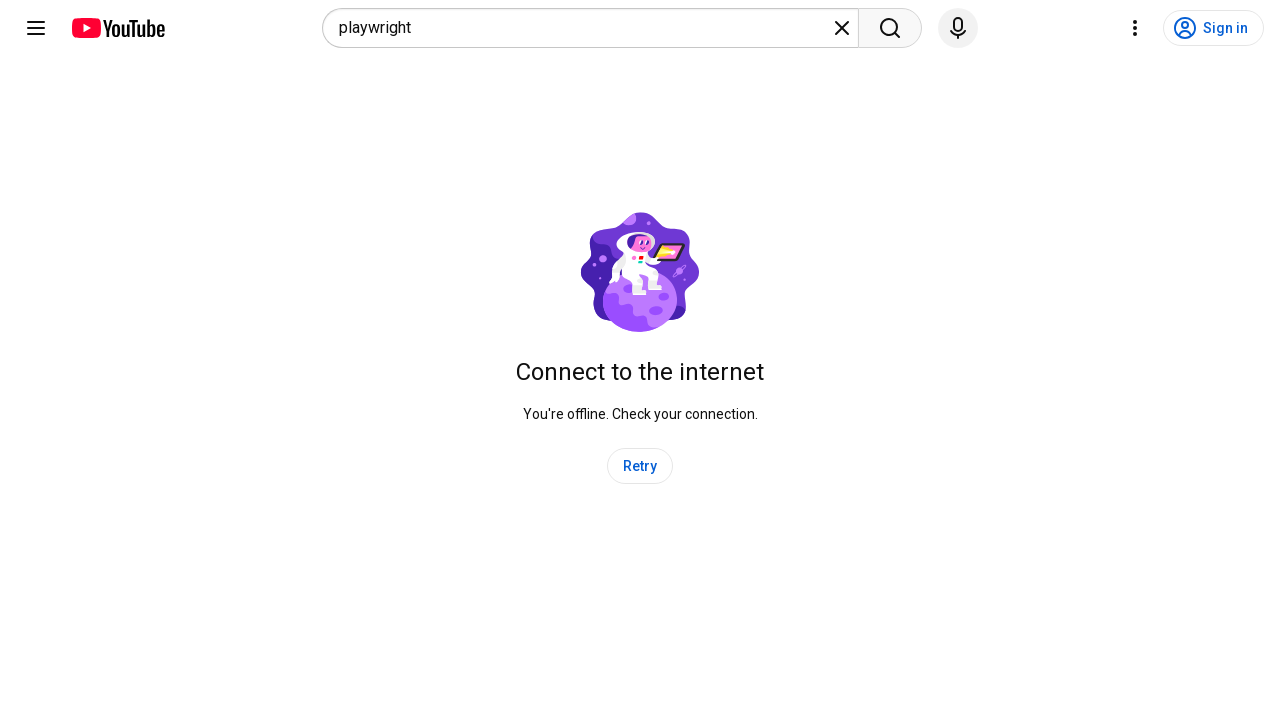